Navigates to Training Support website, verifies the page title, clicks the About link, and verifies the new page title

Starting URL: https://www.training-support.net

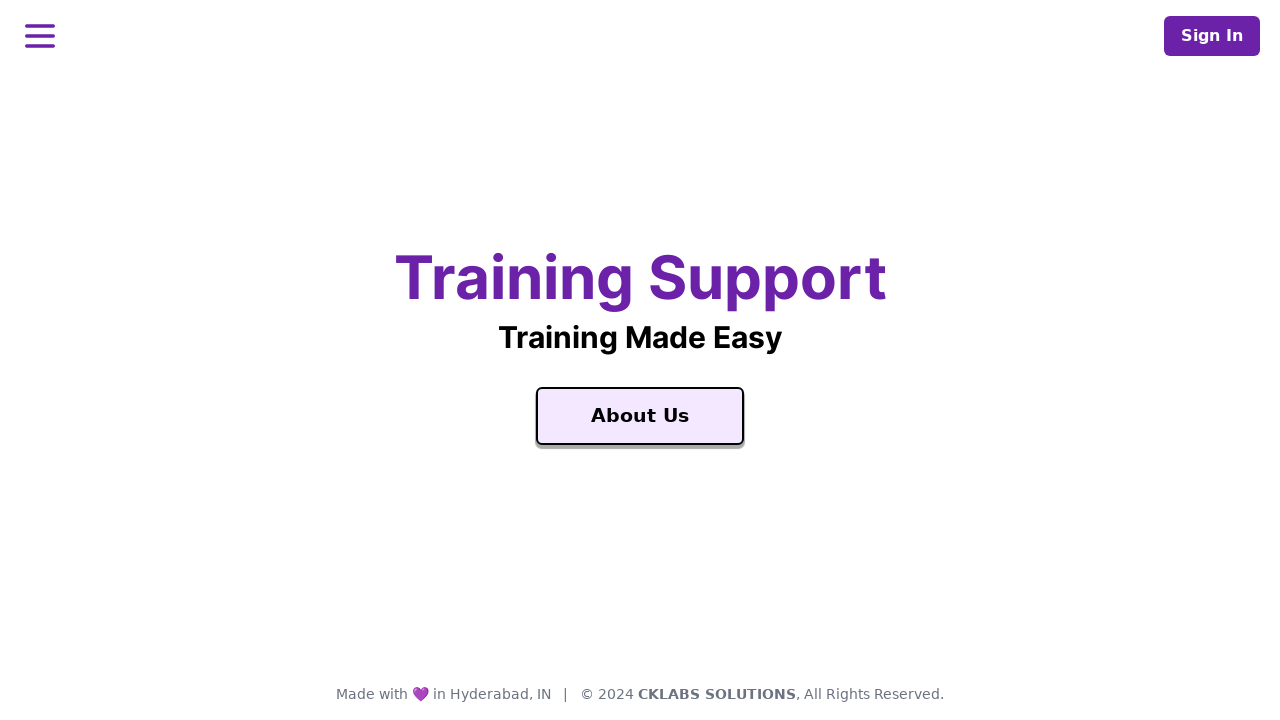

Verified page title is 'Selenium'
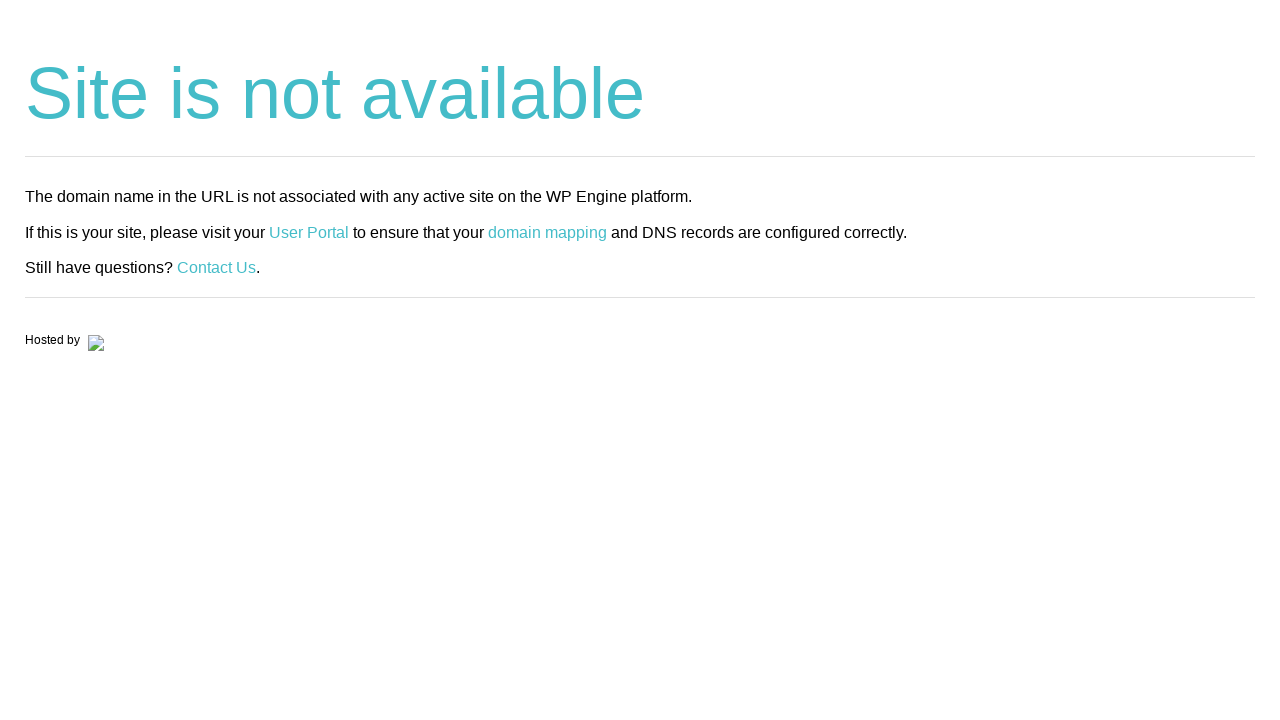

Printed page title to console
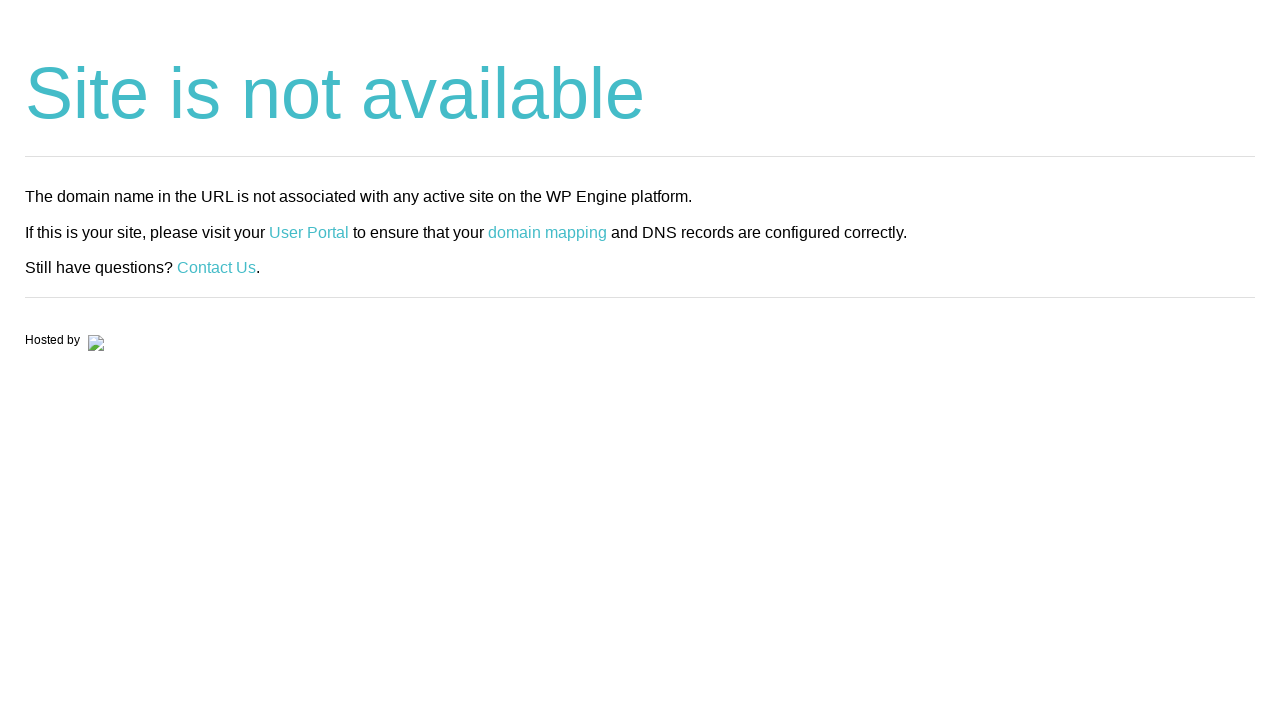

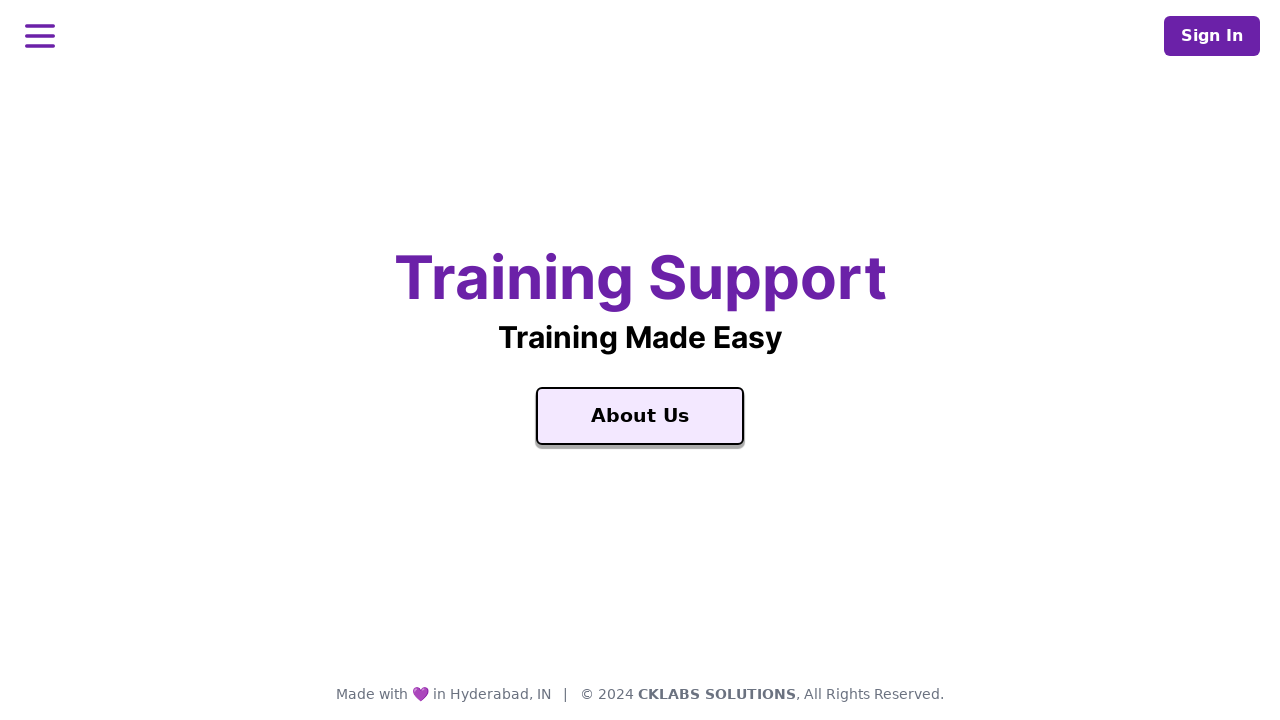